Tests different types of JavaScript alerts including simple alert, confirmation dialog, and prompt dialog by accepting, dismissing, and entering text

Starting URL: https://demo.automationtesting.in/Alerts.html

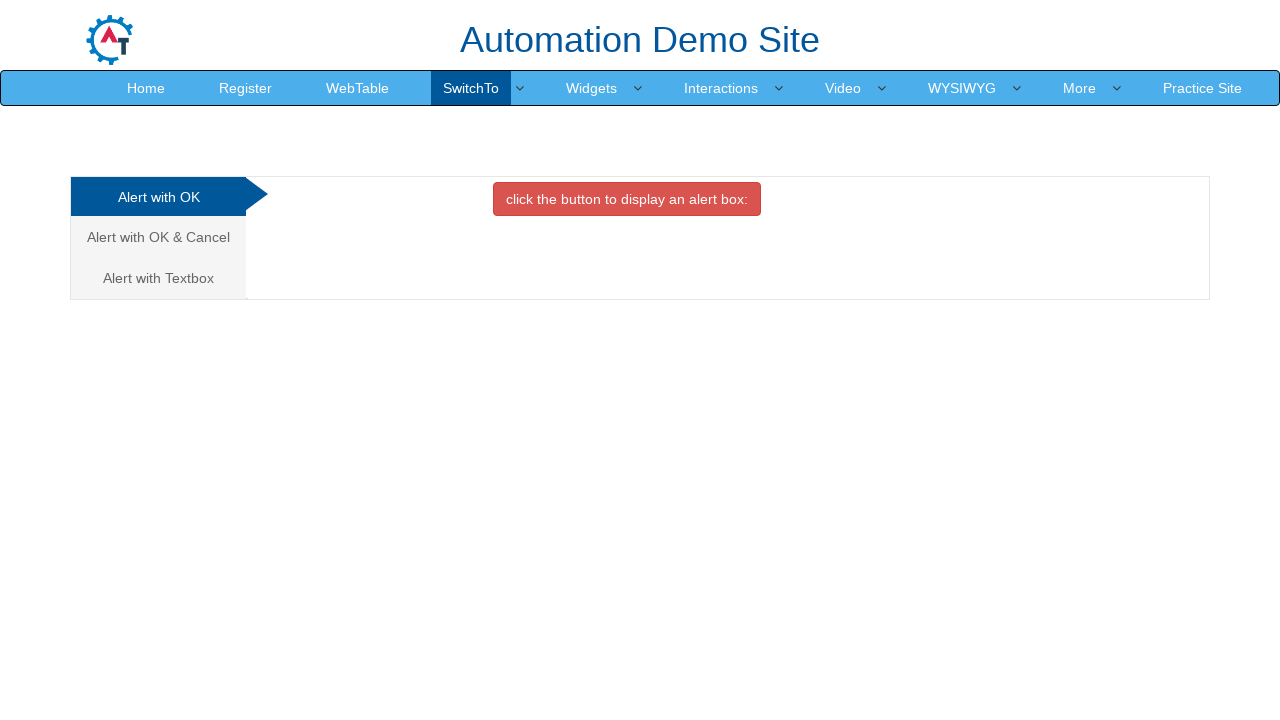

Clicked button to trigger simple alert at (627, 199) on xpath=(//button[contains(text(),'click the button')])[1]
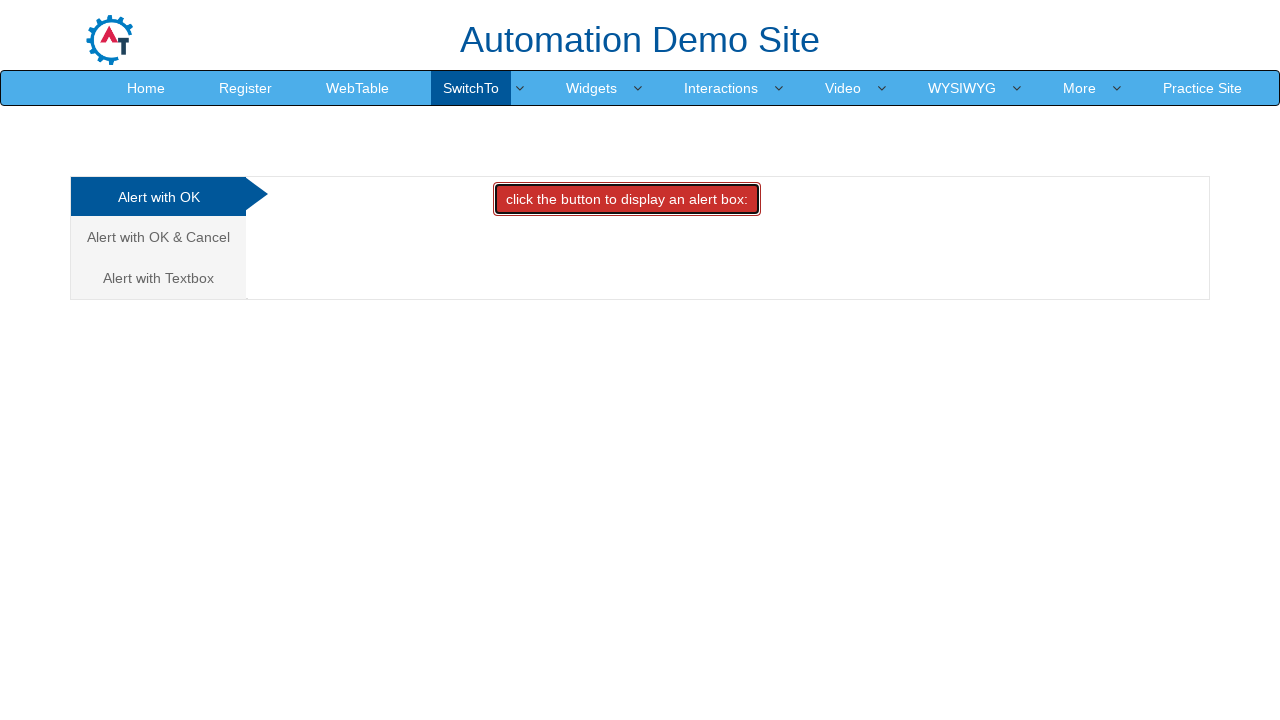

Set up dialog handler to accept simple alert
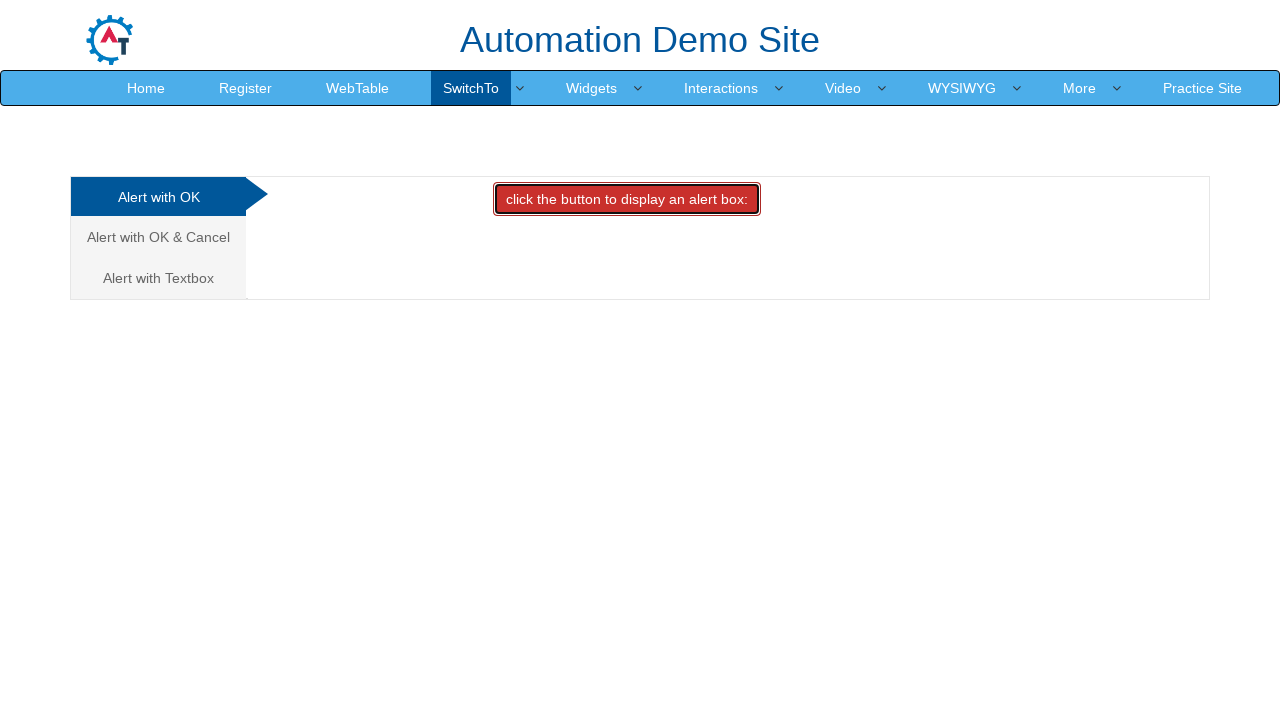

Navigated to confirm alert tab at (158, 237) on xpath=(//a[@class='analystic'])[2]
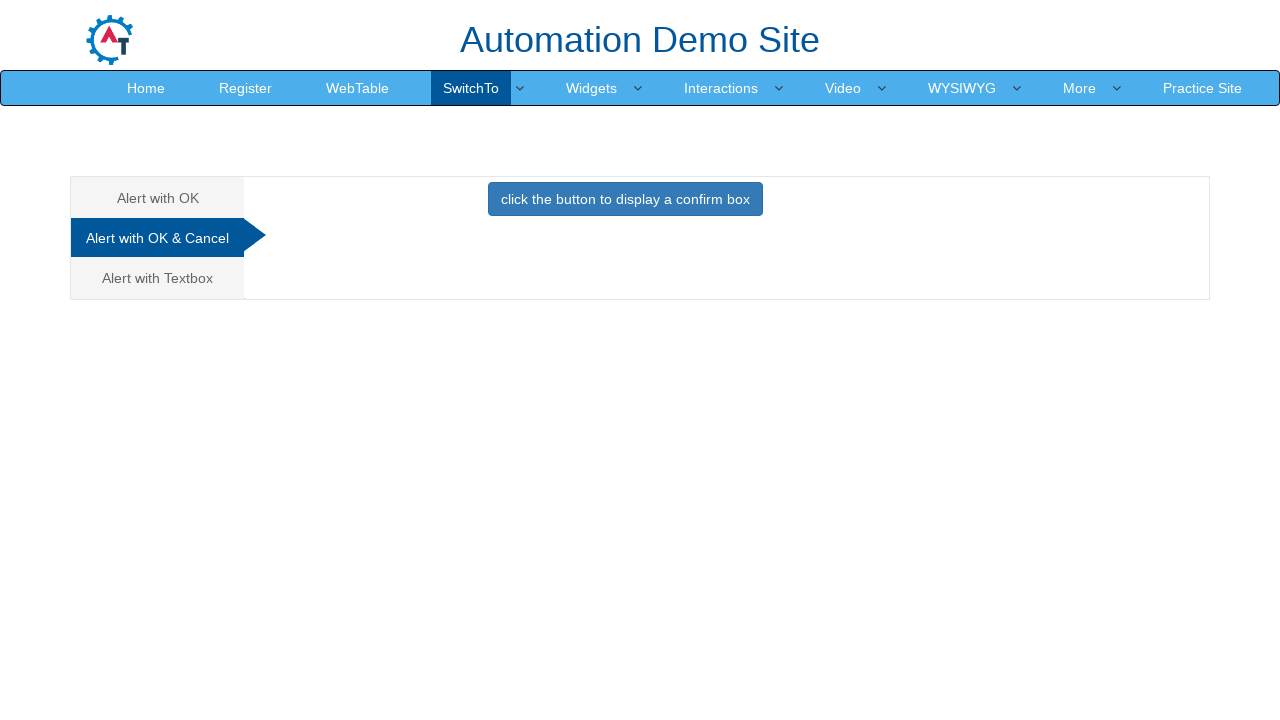

Set up dialog handler to dismiss confirm dialog
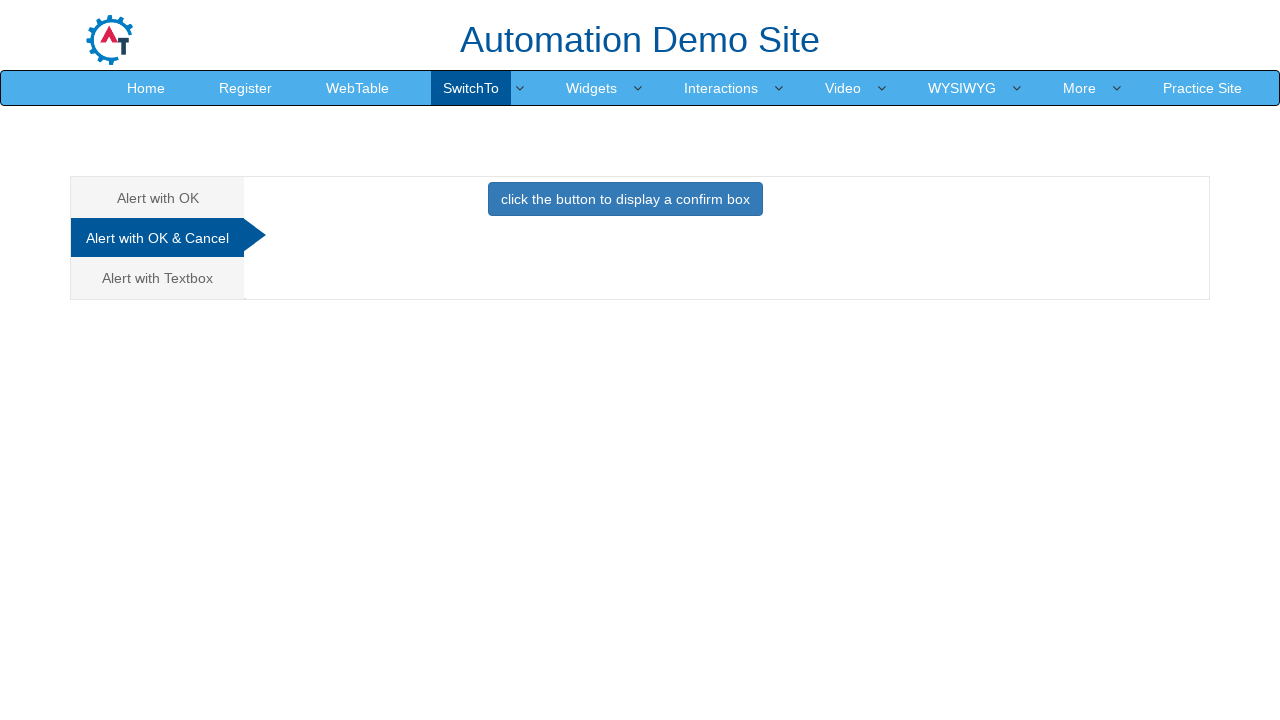

Clicked button to trigger confirm dialog and dismissed it at (625, 199) on xpath=//button[@onclick='confirmbox()']
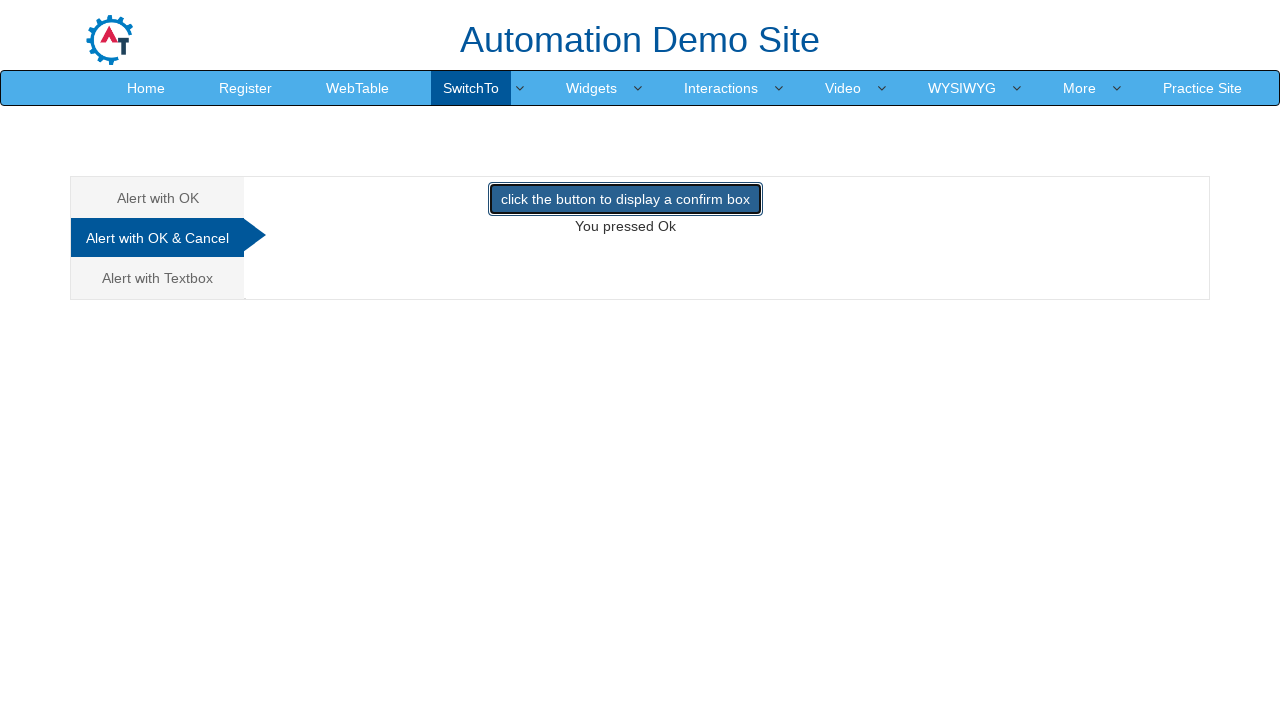

Navigated to prompt alert tab at (158, 278) on xpath=//a[text()='Alert with Textbox ']
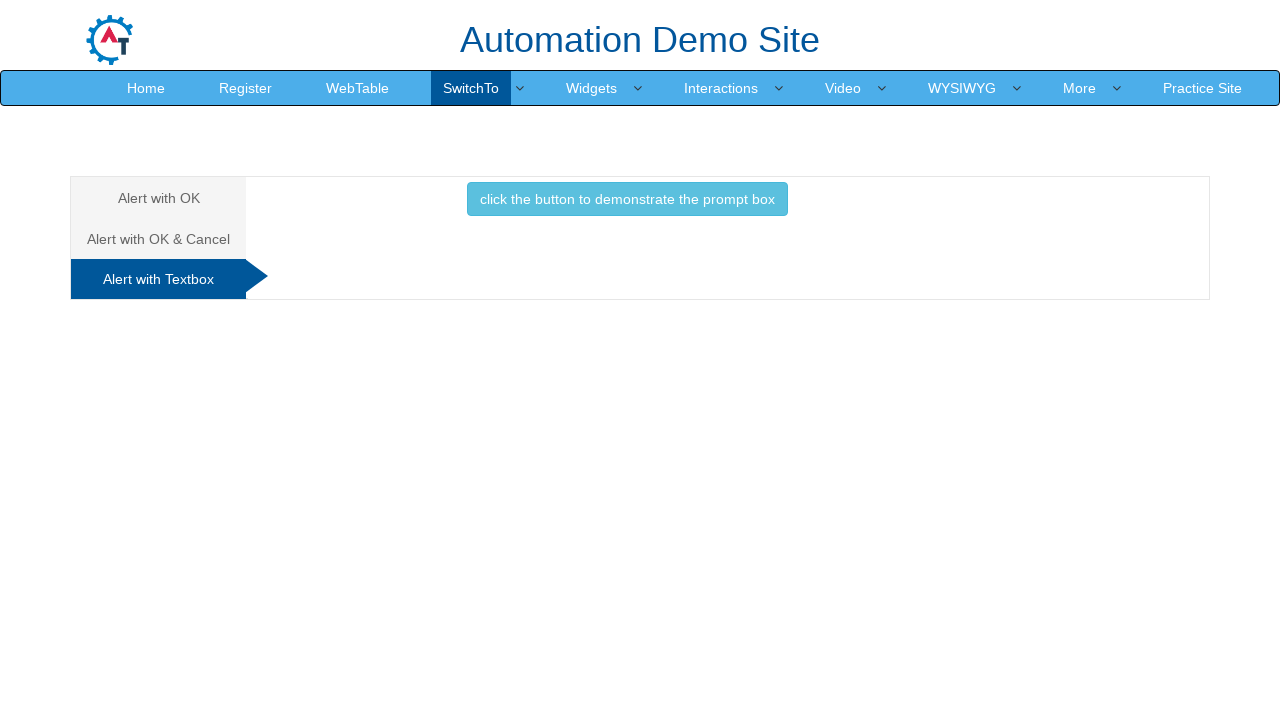

Set up dialog handler to accept prompt with text 'Hello Alert'
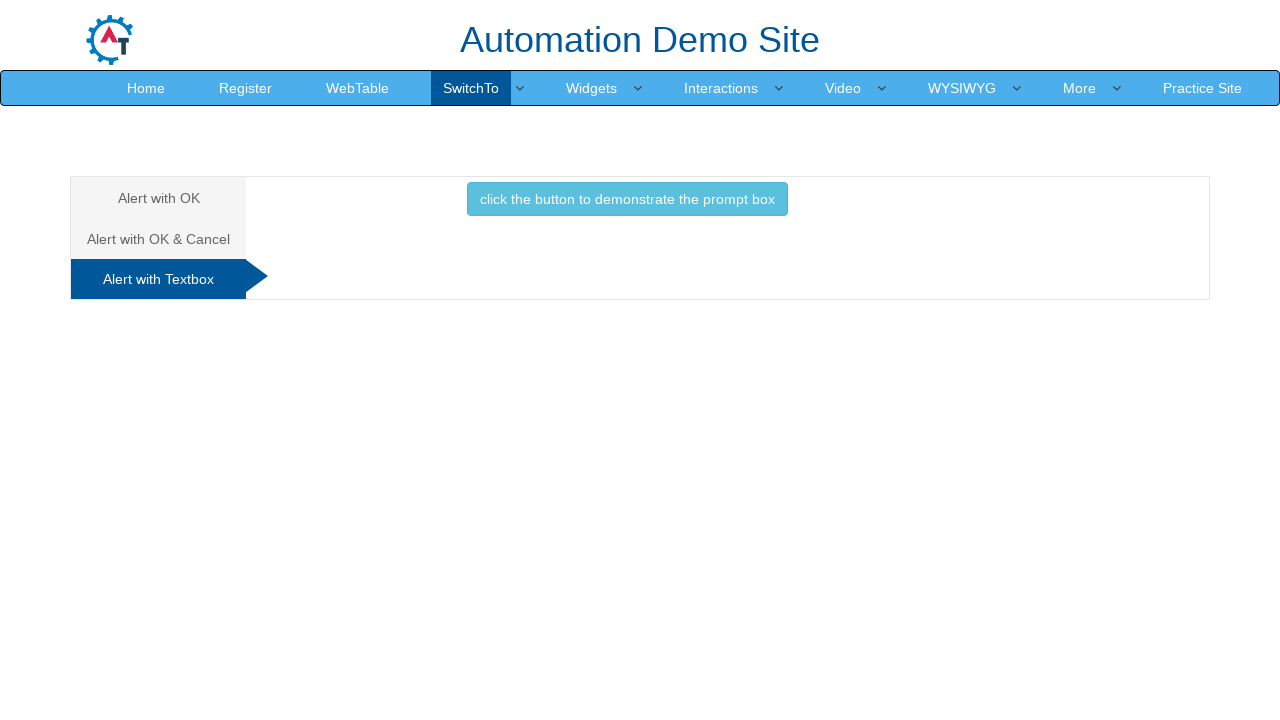

Clicked button to trigger prompt dialog and accepted with text at (627, 199) on xpath=//button[@onclick='promptbox()']
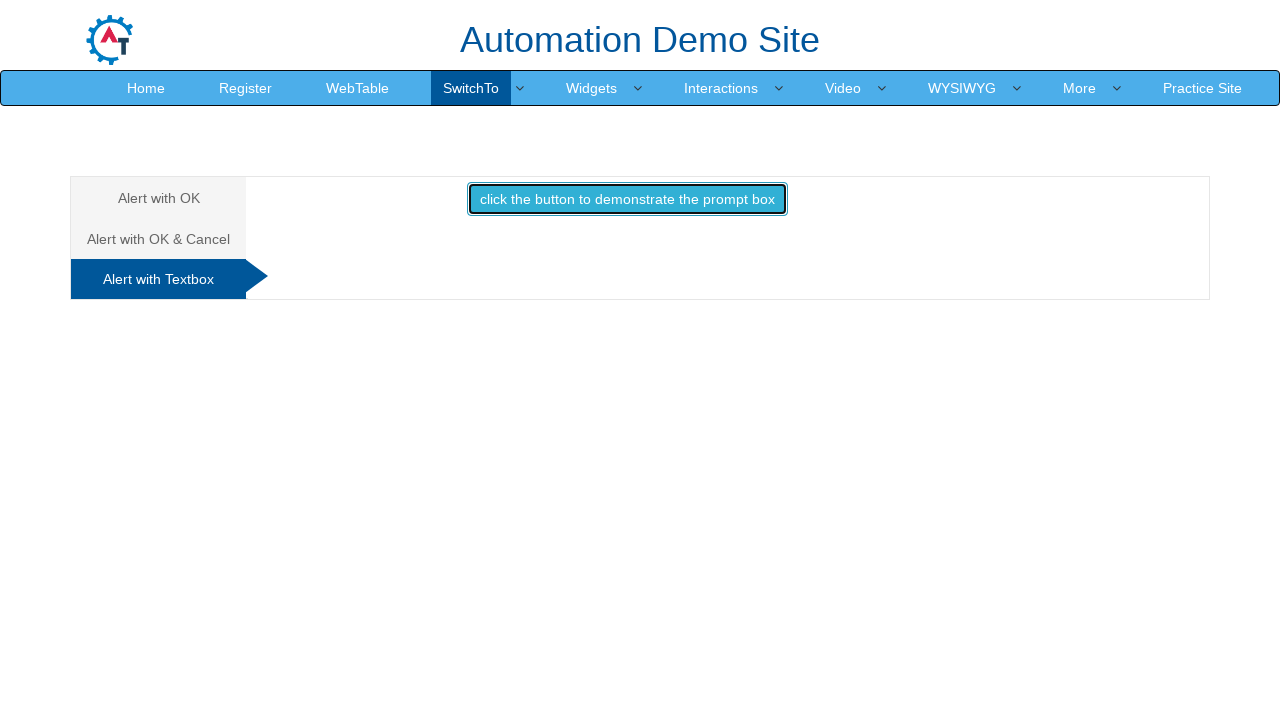

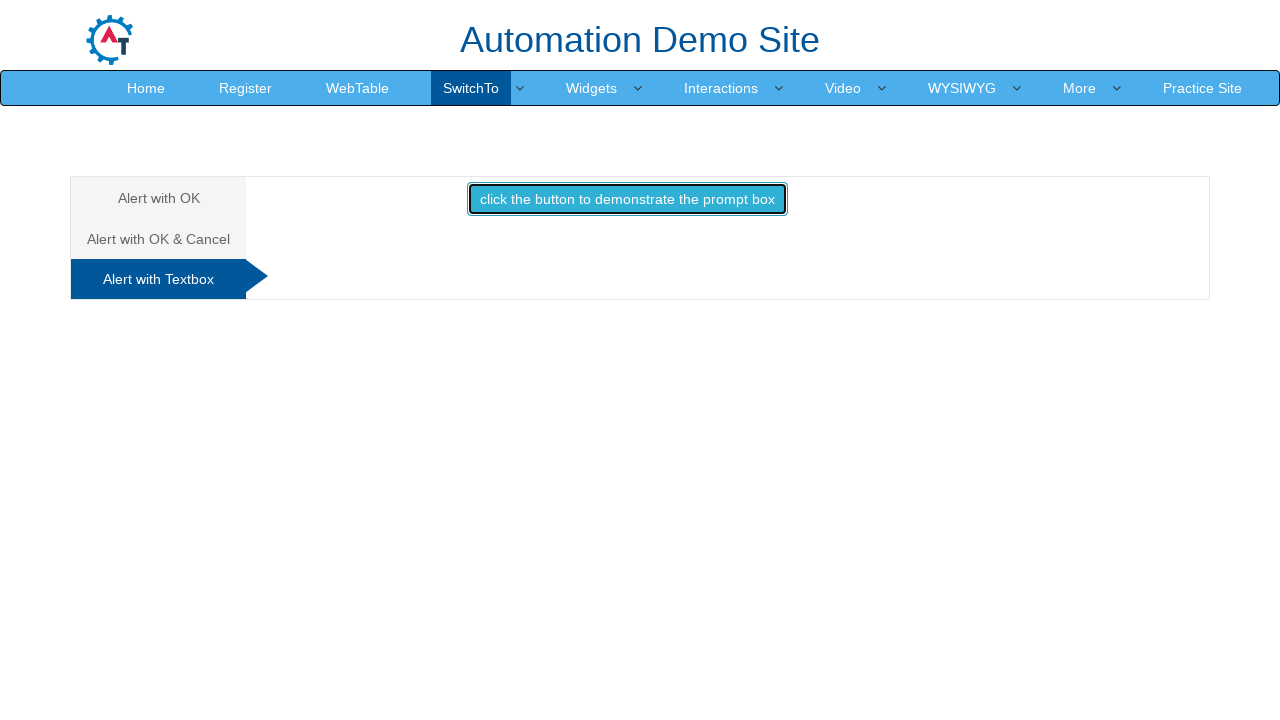